Verifies that the Bidinn logo is displayed on the homepage

Starting URL: https://www.bidinn.in/

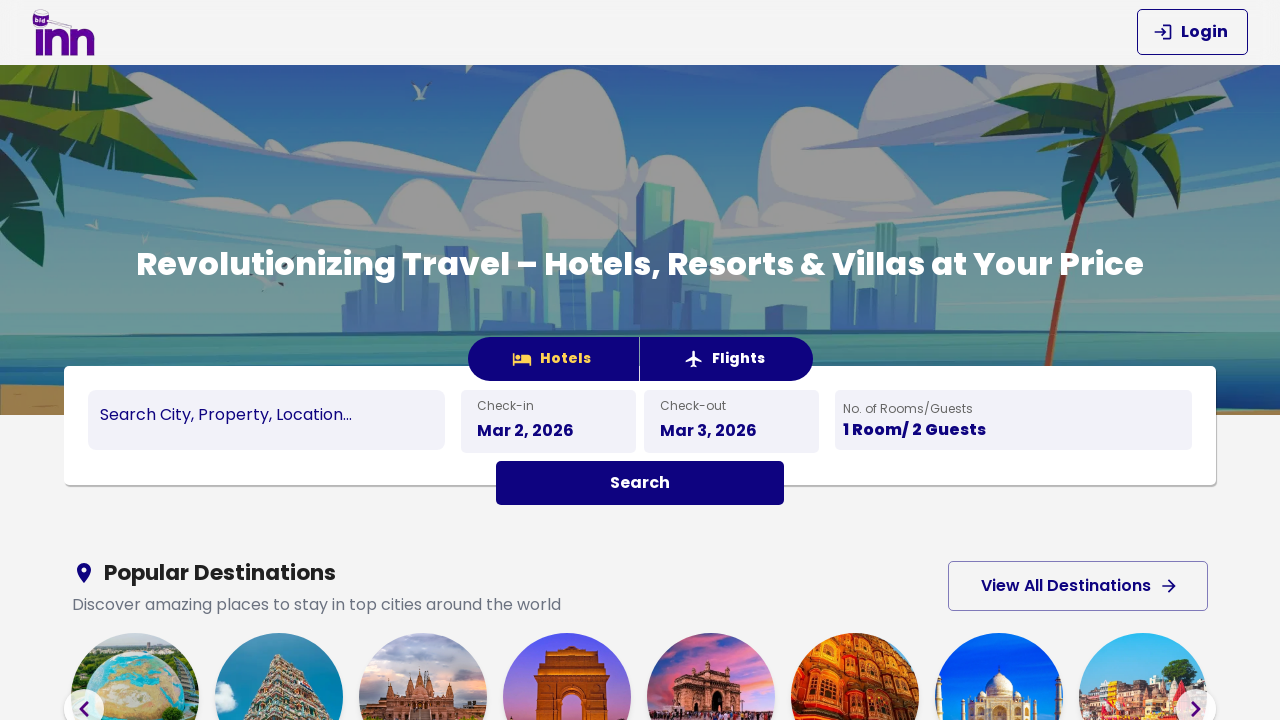

Located Bidinn logo element using XPath
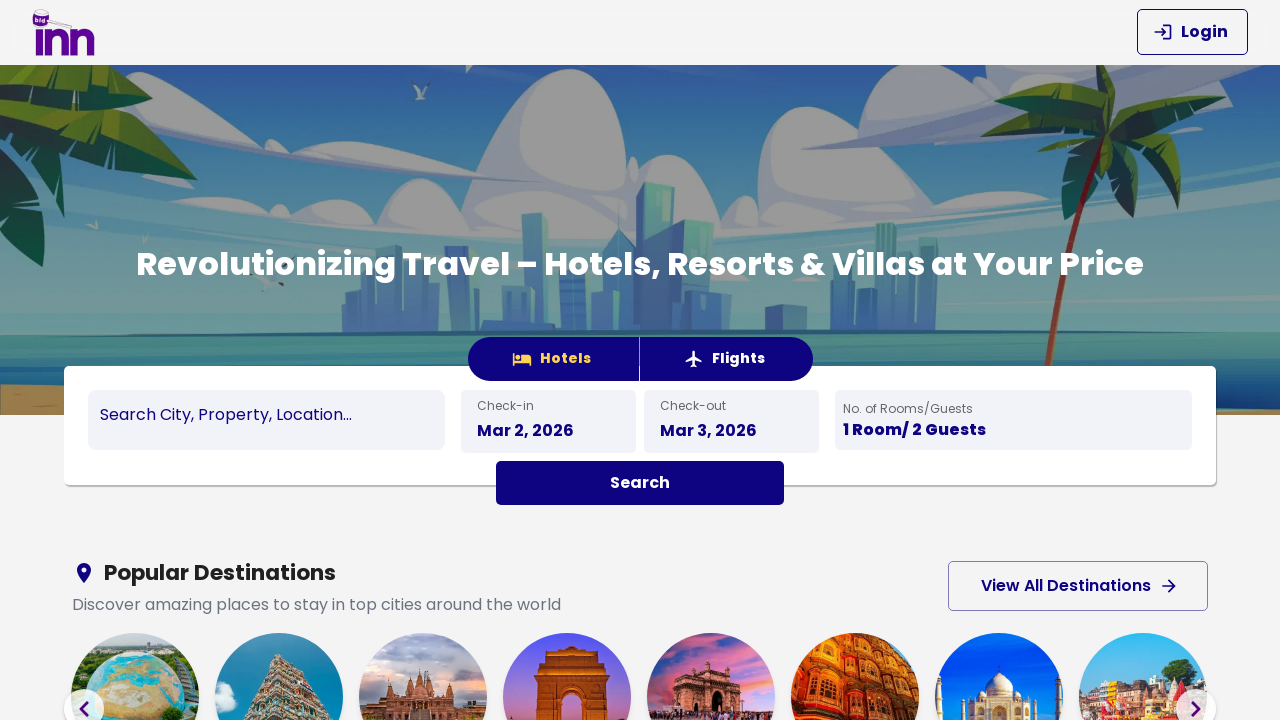

Waited for Bidinn logo to become visible
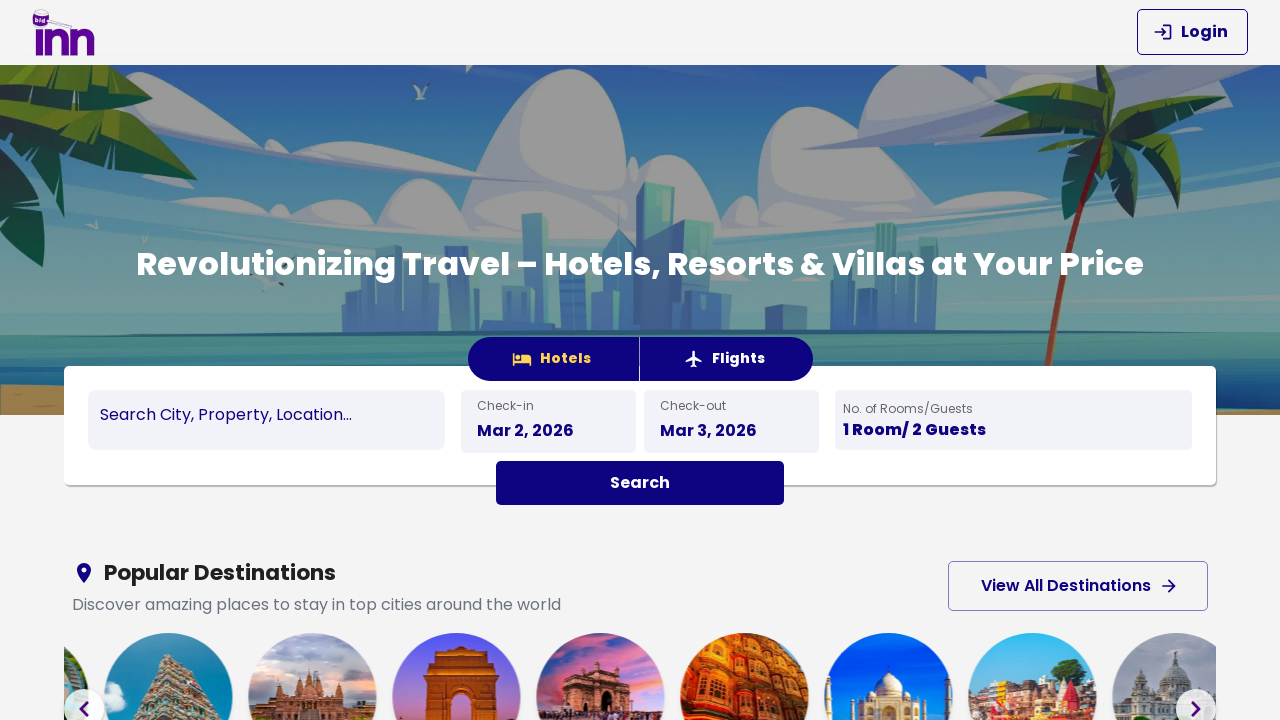

Verified that Bidinn logo is displayed on the homepage
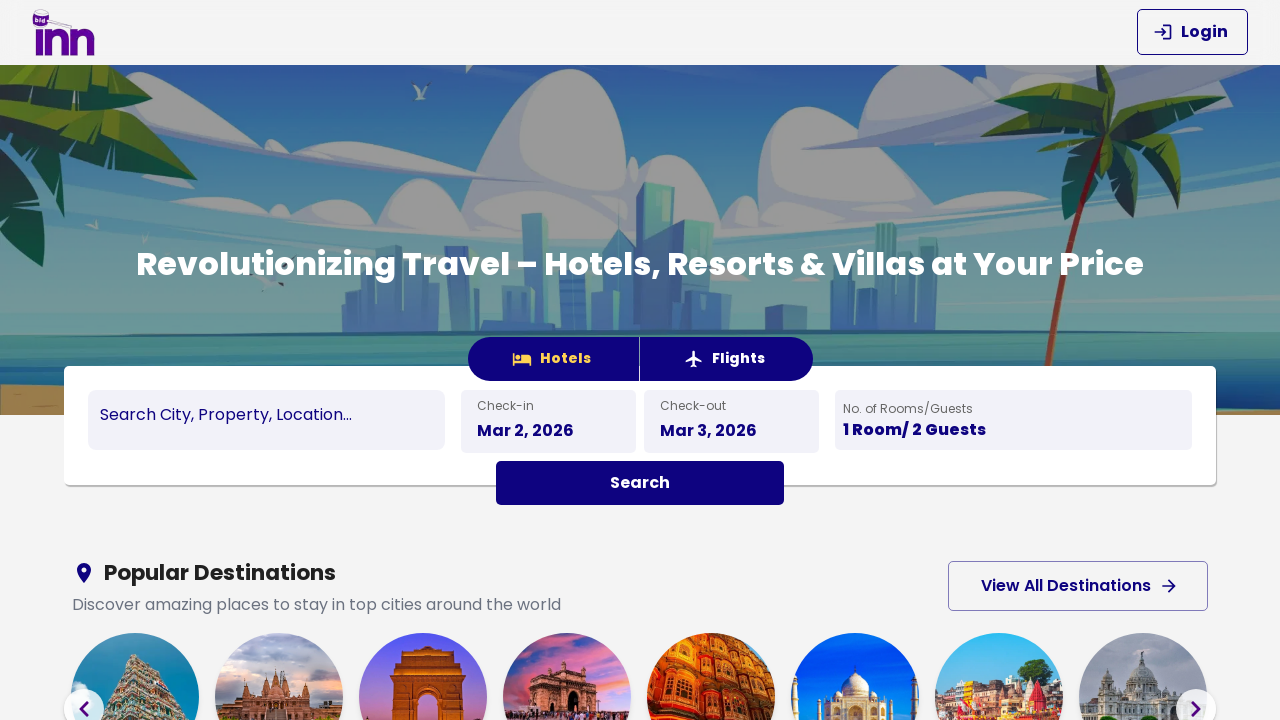

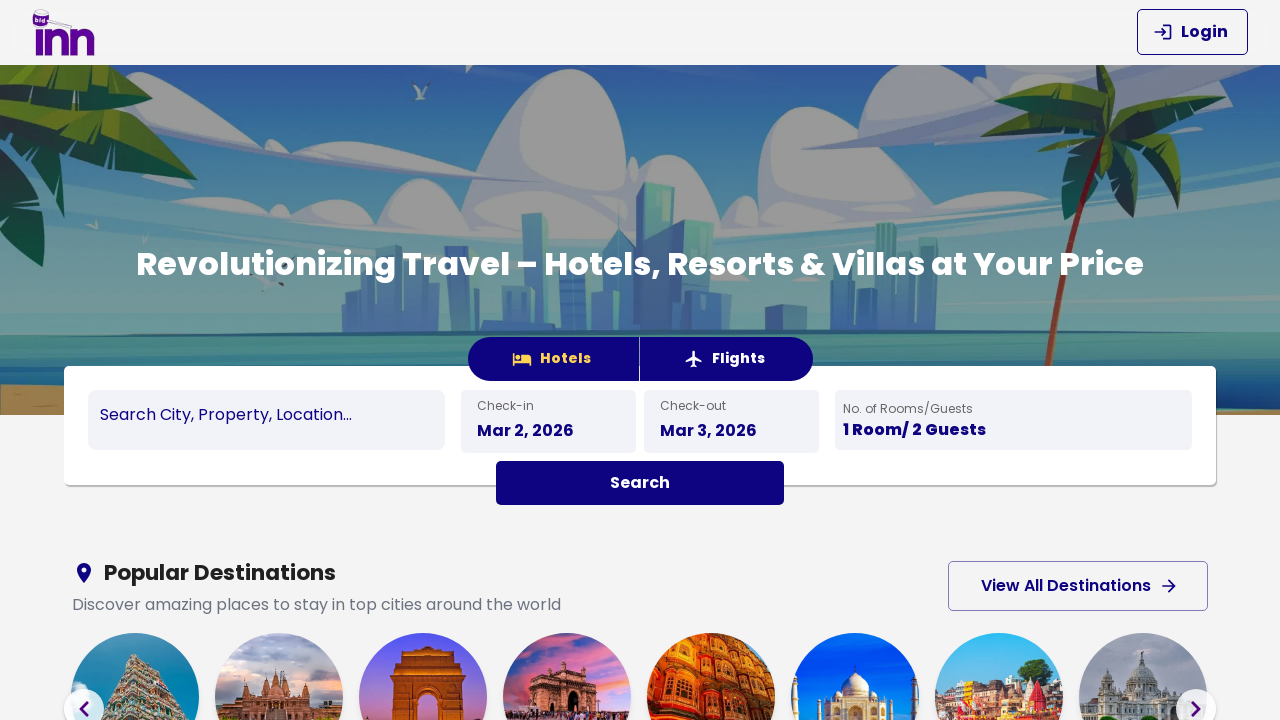